Tests static dropdown functionality by selecting options using three different methods: by index, by value, and by visible text

Starting URL: https://rahulshettyacademy.com/dropdownsPractise/

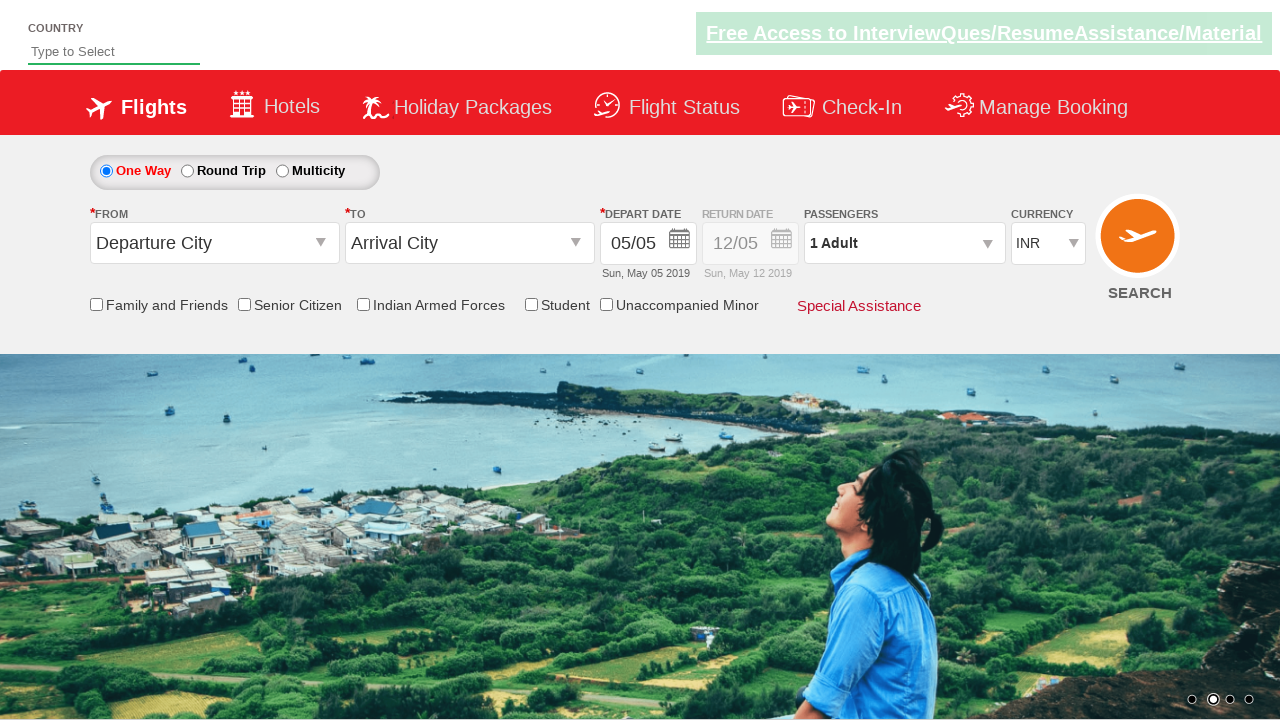

Navigated to dropdown practice page
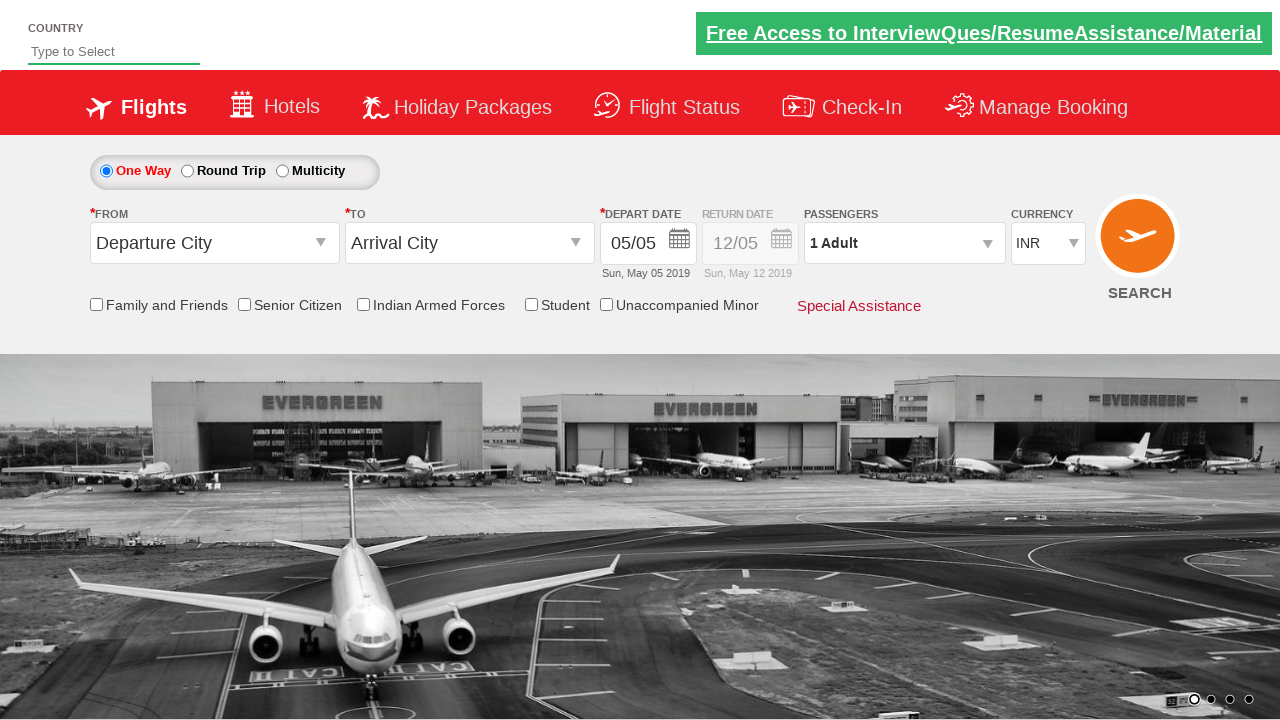

Selected dropdown option by index 3 on #ctl00_mainContent_DropDownListCurrency
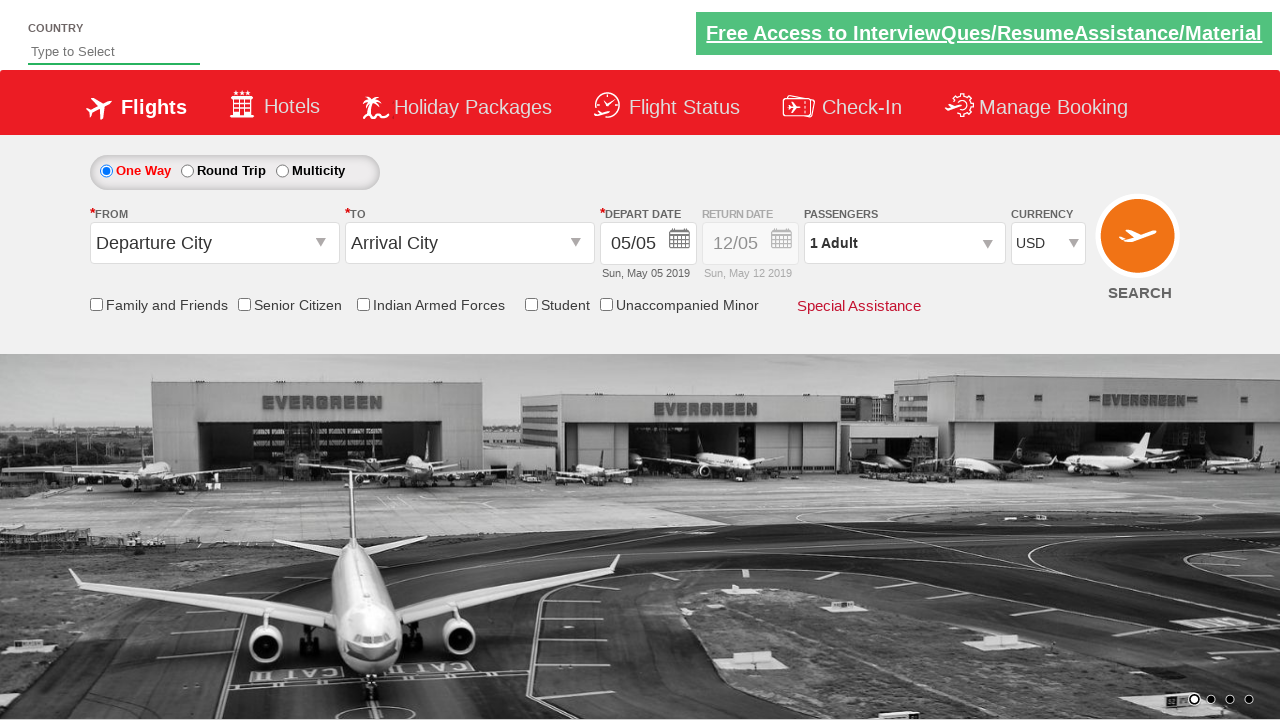

Selected dropdown option by value 'INR' on #ctl00_mainContent_DropDownListCurrency
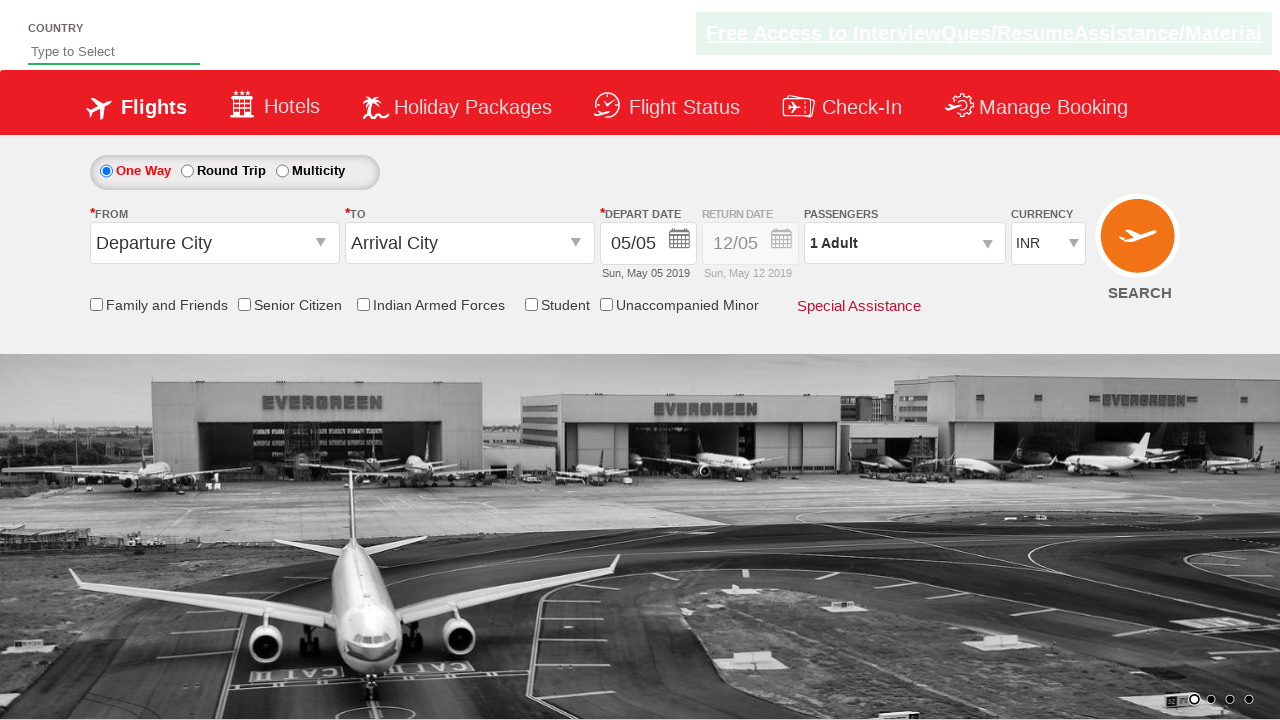

Selected dropdown option by visible text 'AED' on #ctl00_mainContent_DropDownListCurrency
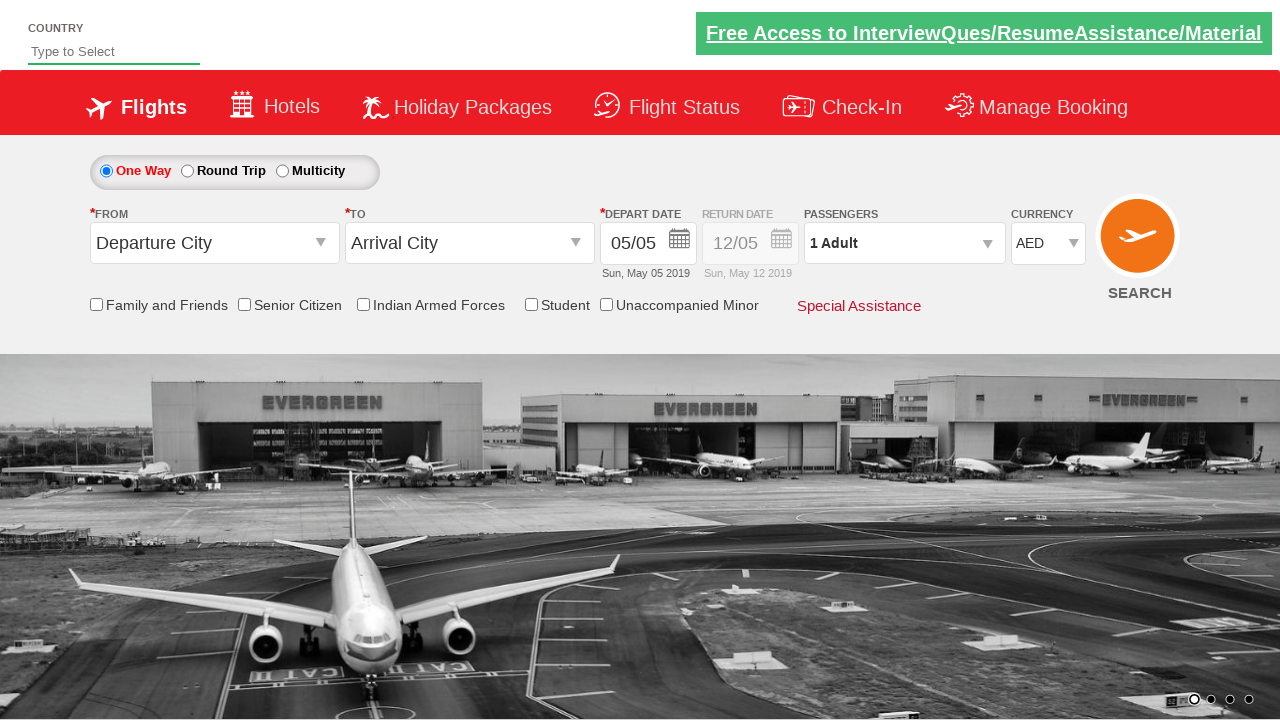

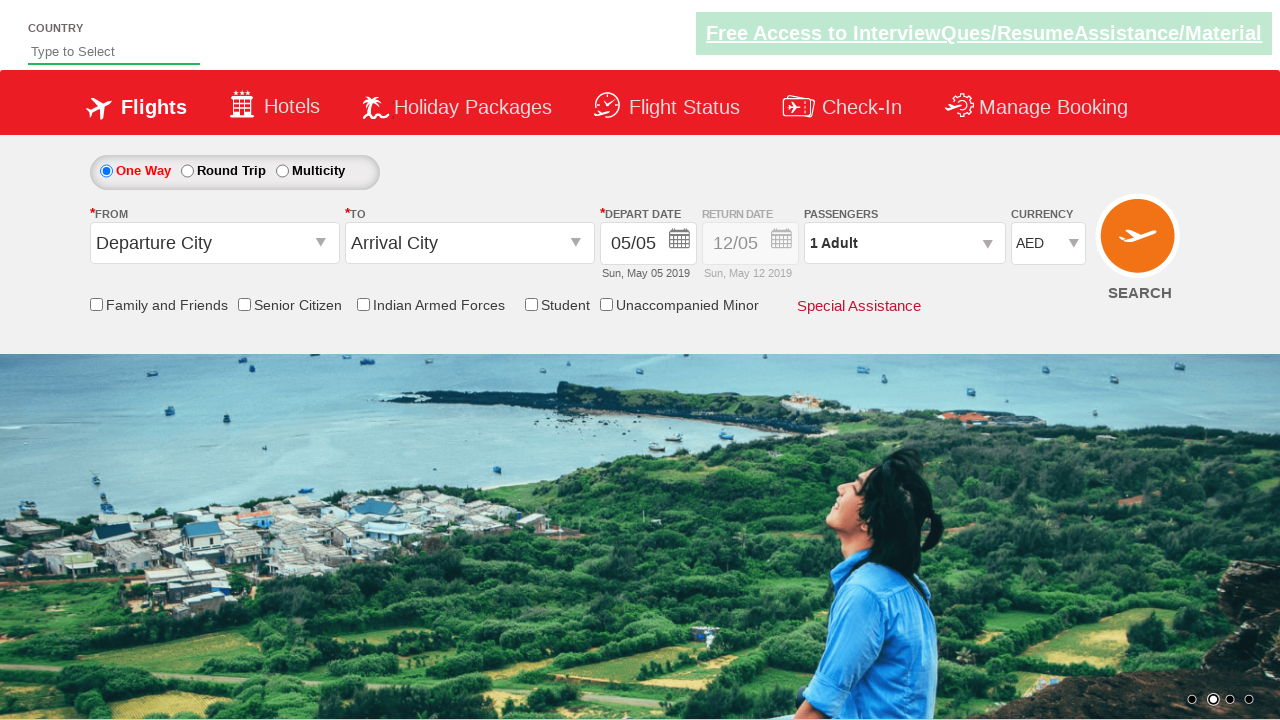